Tests right-click context menu functionality by performing a right-click action on an element, selecting 'Delete' from the context menu, and accepting the resulting alert

Starting URL: https://swisnl.github.io/jQuery-contextMenu/demo.html

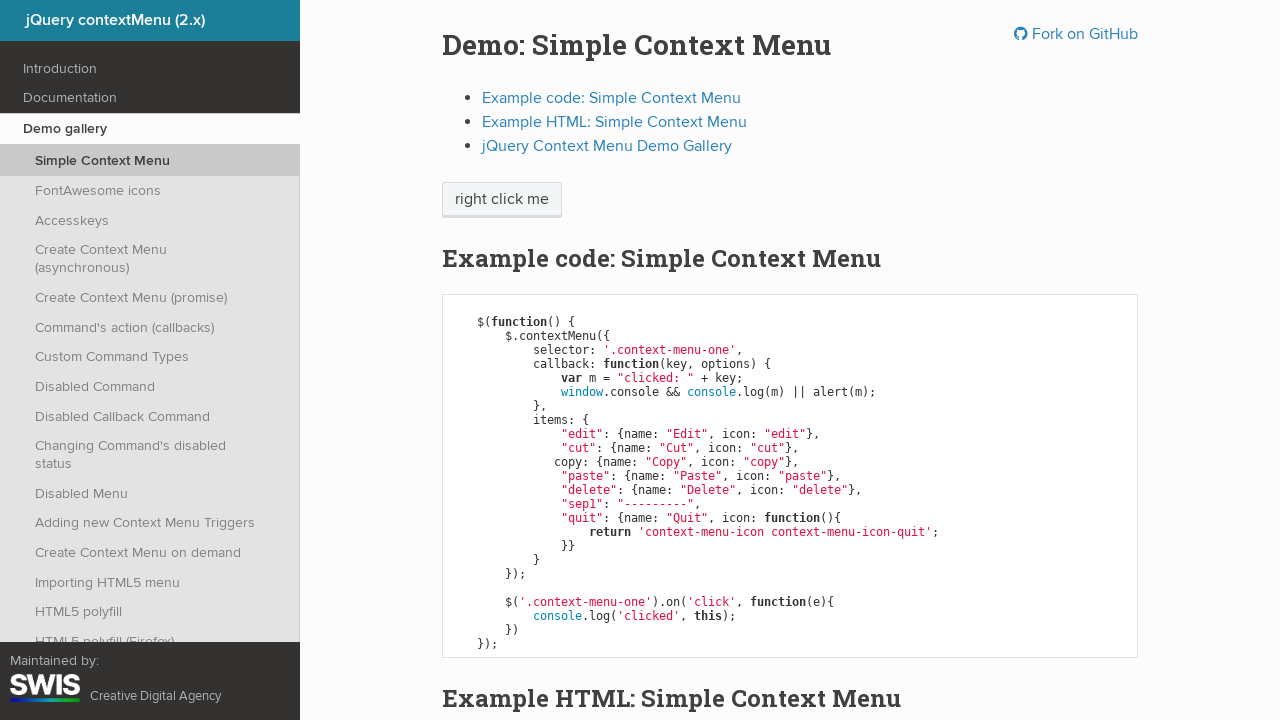

Right-clicked on 'right click me' element to open context menu at (502, 200) on //span[text()='right click me']
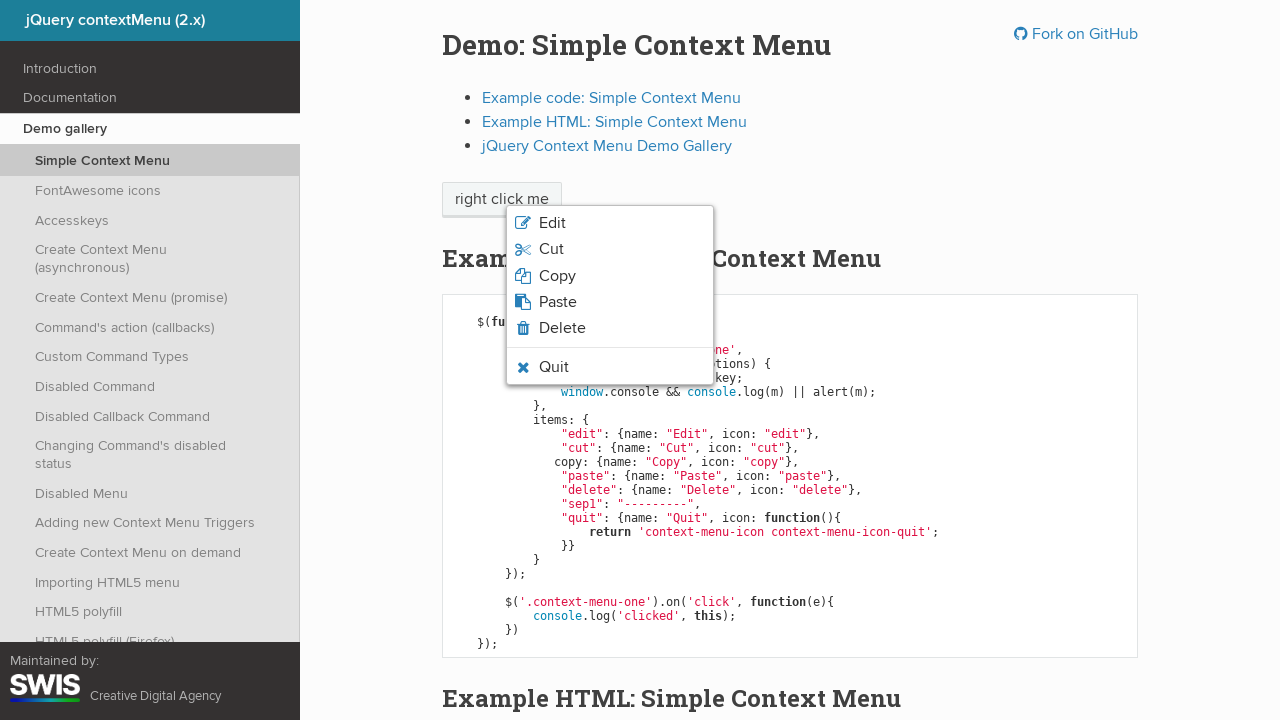

Clicked 'Delete' option from context menu at (562, 328) on xpath=//span[text()='Delete']
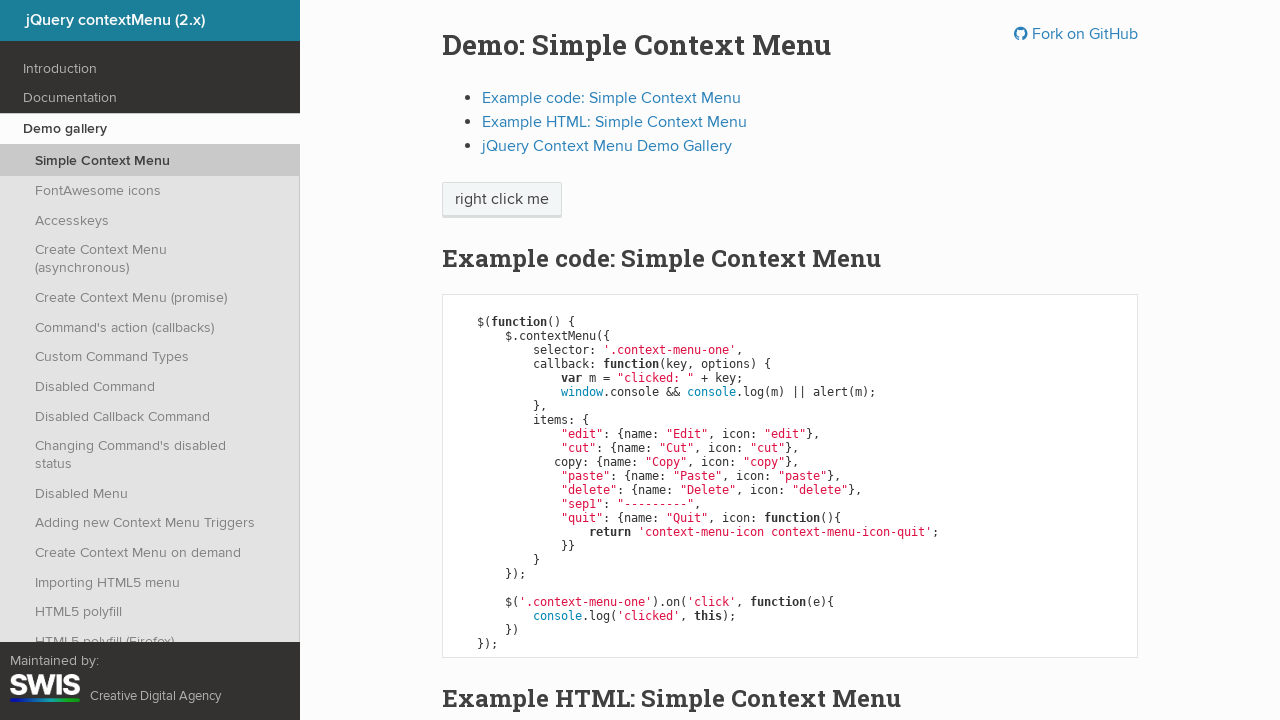

Set up dialog handler to accept alert
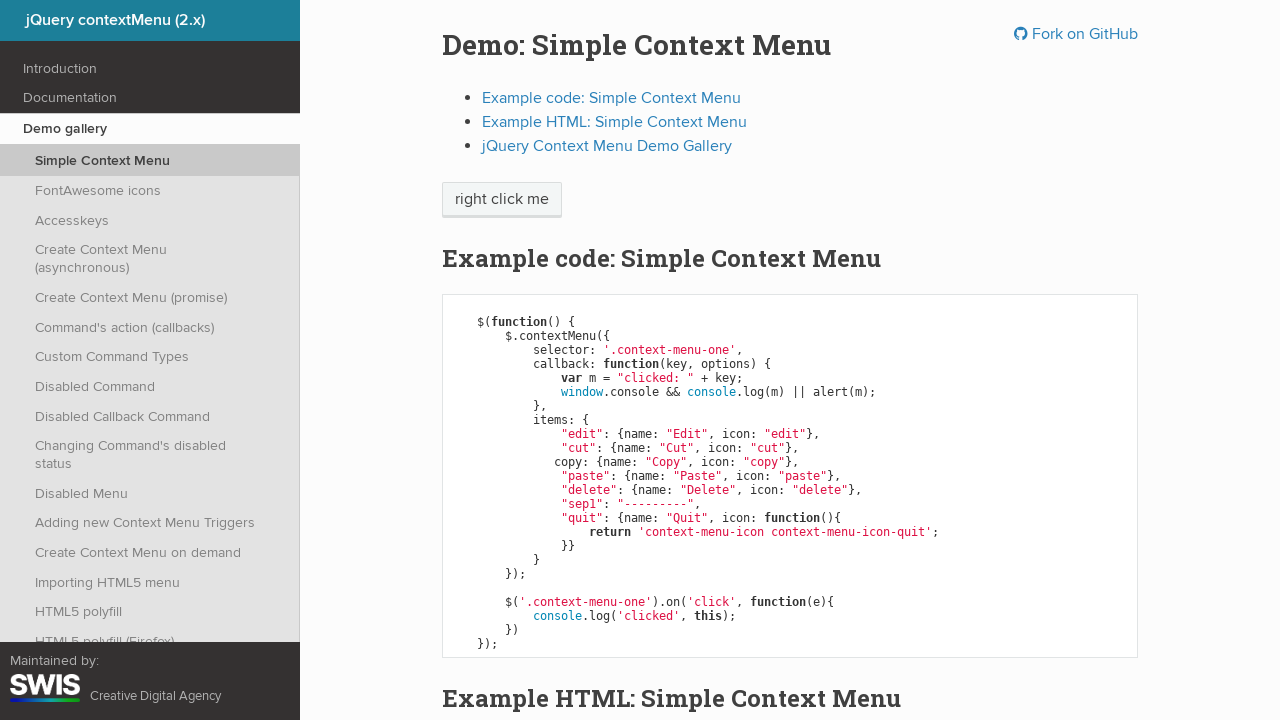

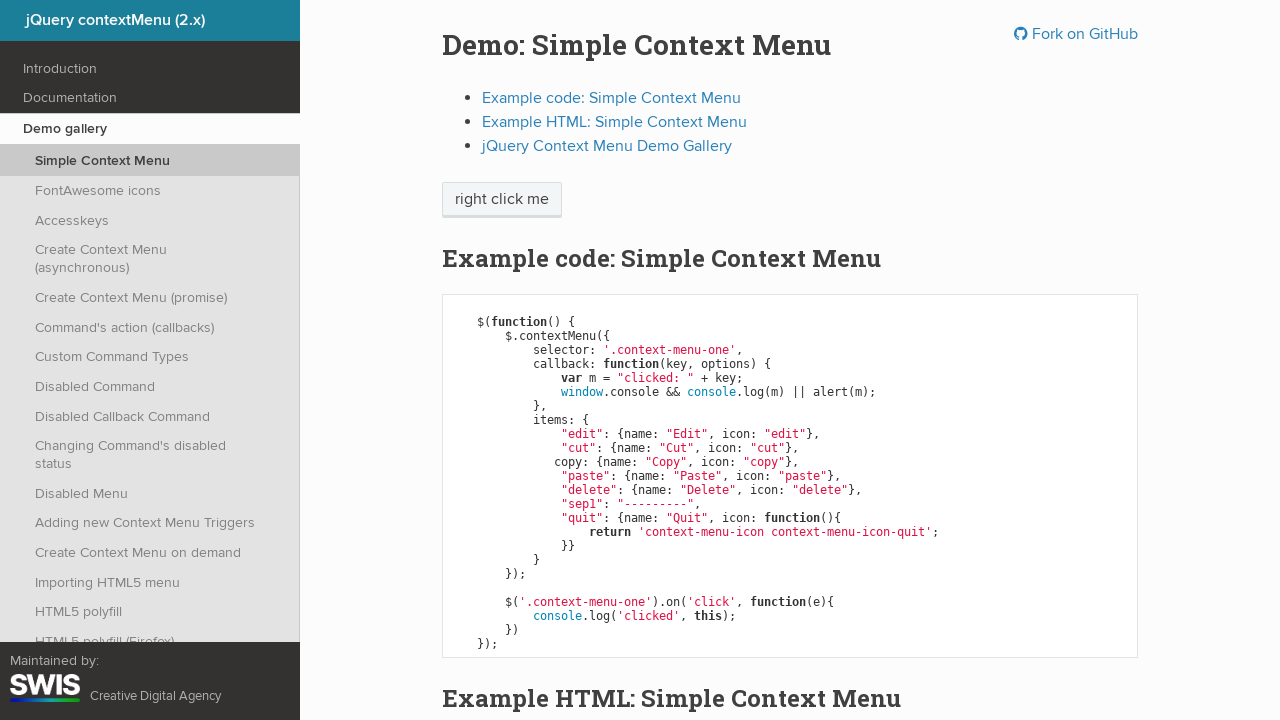